Tests that a todo item is removed when edited to an empty string

Starting URL: https://demo.playwright.dev/todomvc

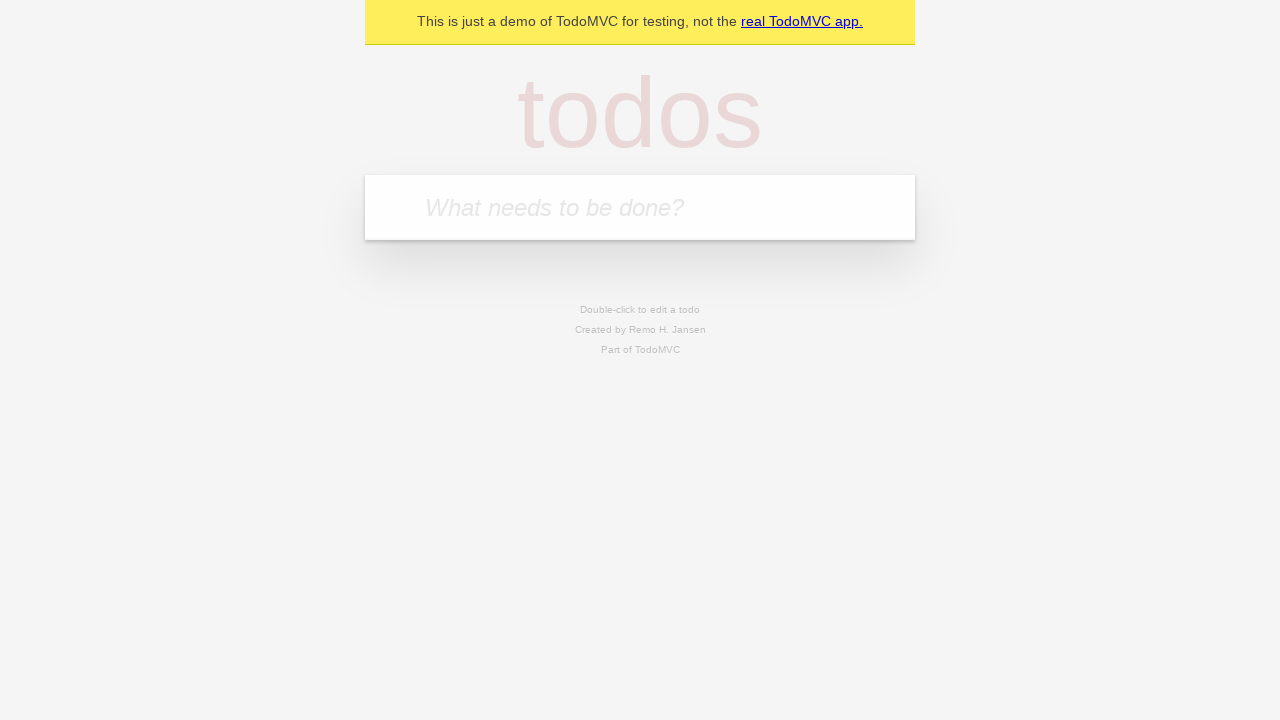

Filled new todo input with 'buy some cheese' on internal:attr=[placeholder="What needs to be done?"i]
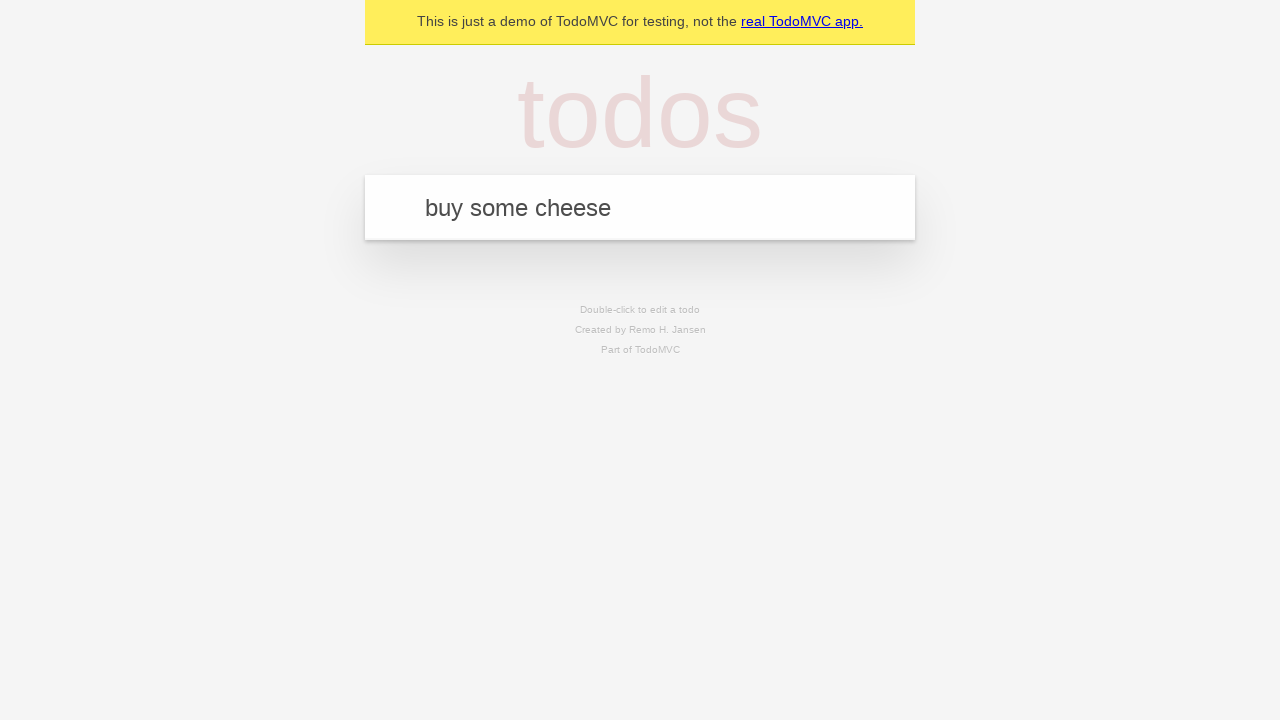

Pressed Enter to create todo item 'buy some cheese' on internal:attr=[placeholder="What needs to be done?"i]
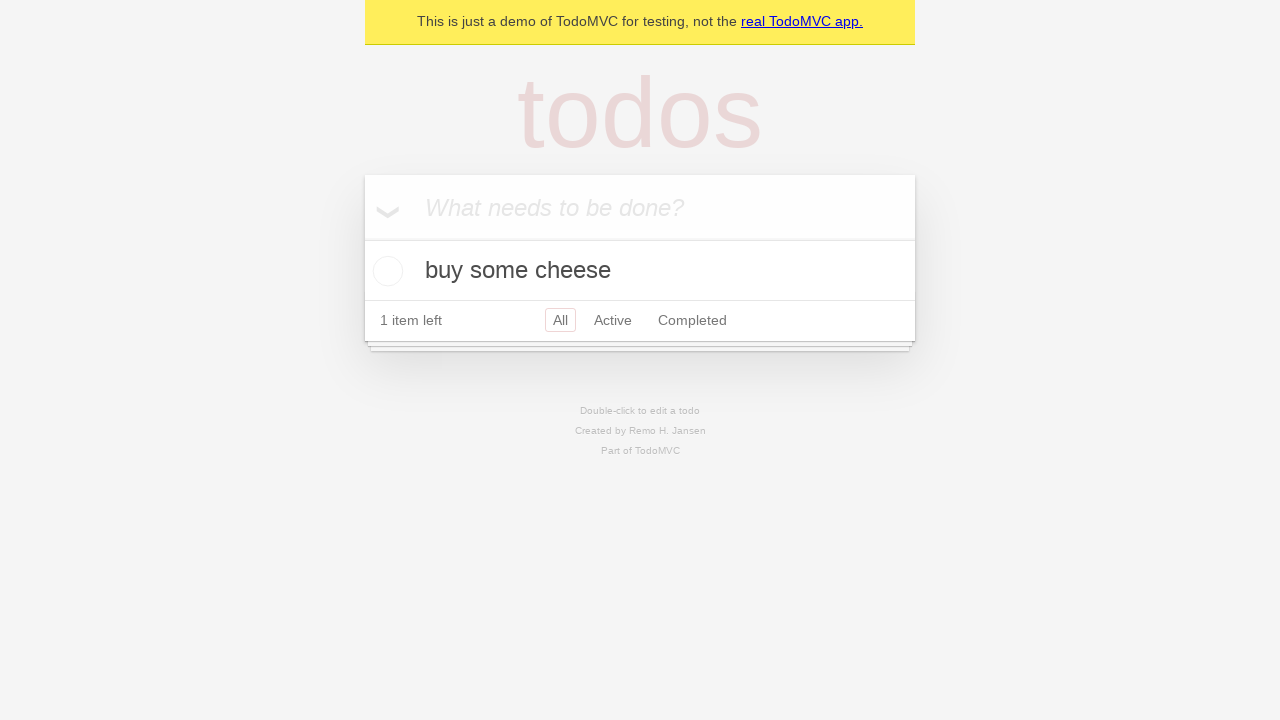

Filled new todo input with 'feed the cat' on internal:attr=[placeholder="What needs to be done?"i]
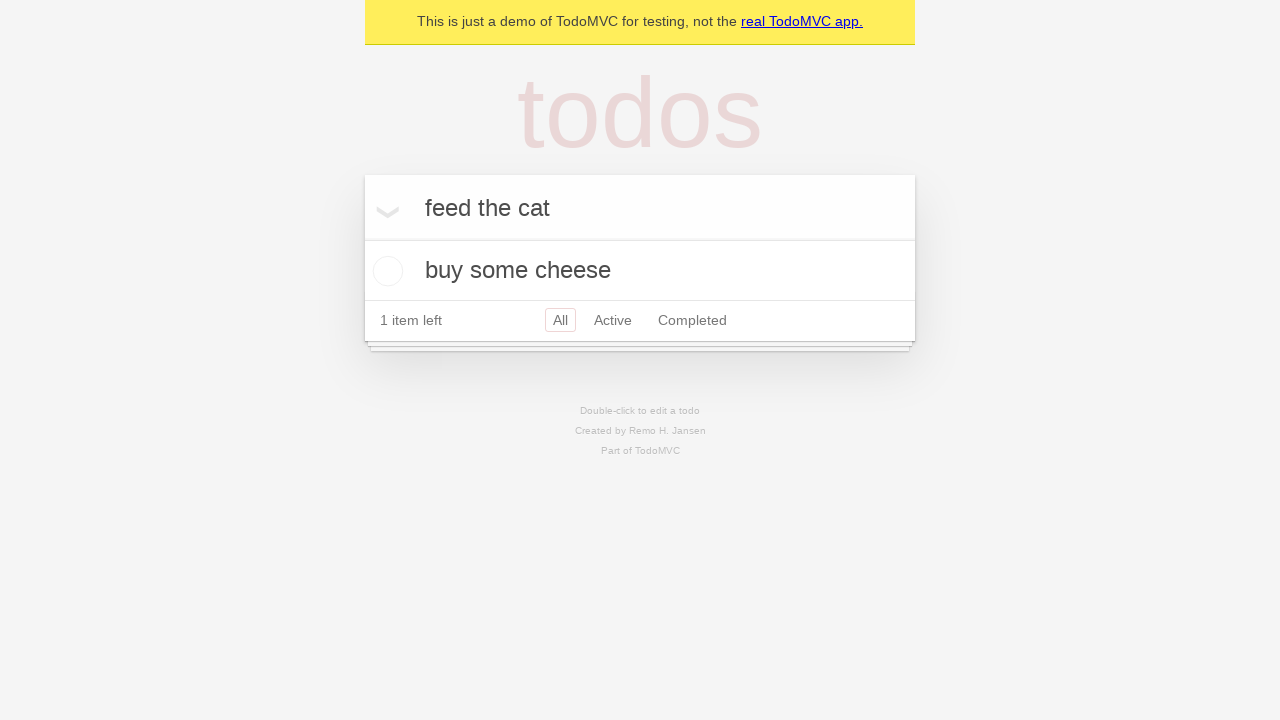

Pressed Enter to create todo item 'feed the cat' on internal:attr=[placeholder="What needs to be done?"i]
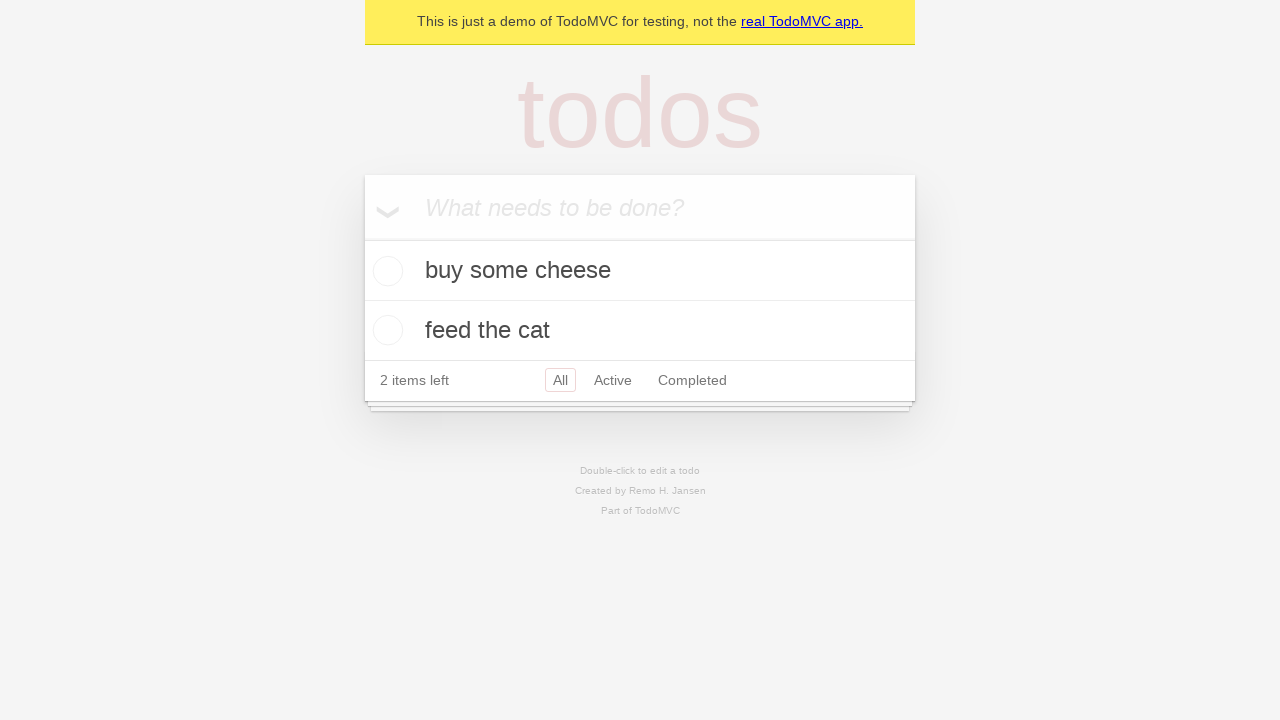

Filled new todo input with 'book a doctors appointment' on internal:attr=[placeholder="What needs to be done?"i]
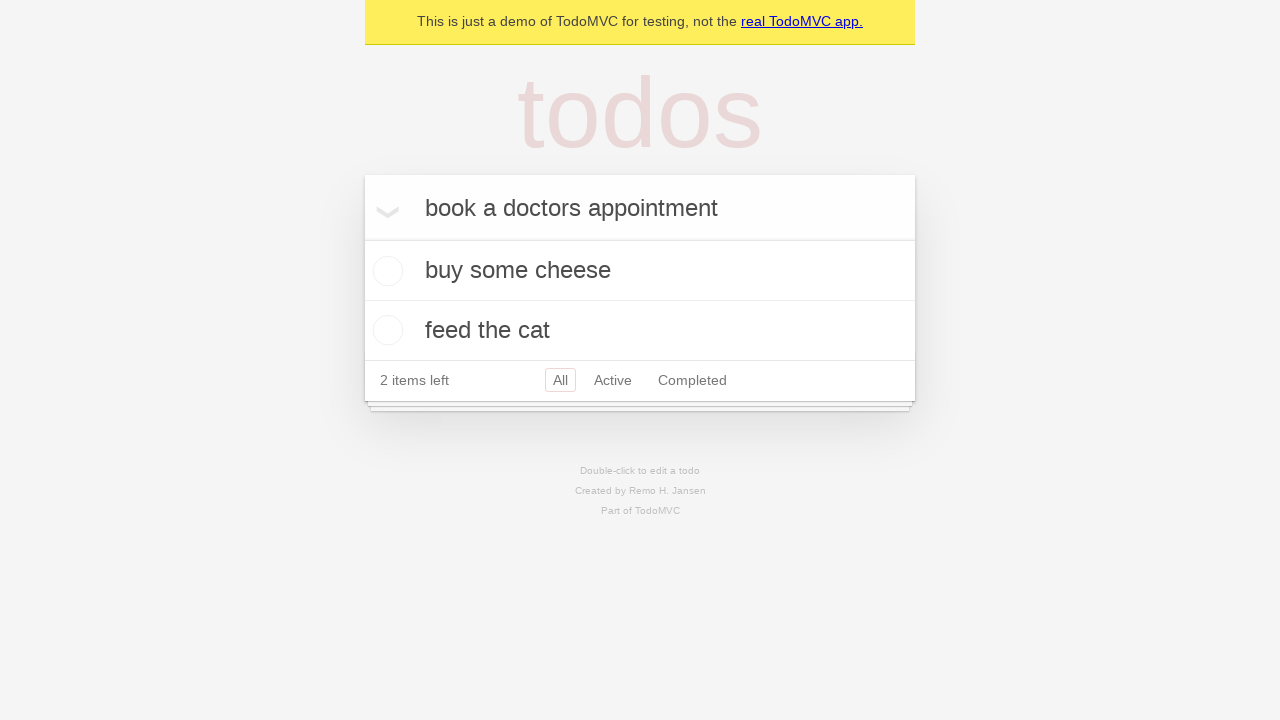

Pressed Enter to create todo item 'book a doctors appointment' on internal:attr=[placeholder="What needs to be done?"i]
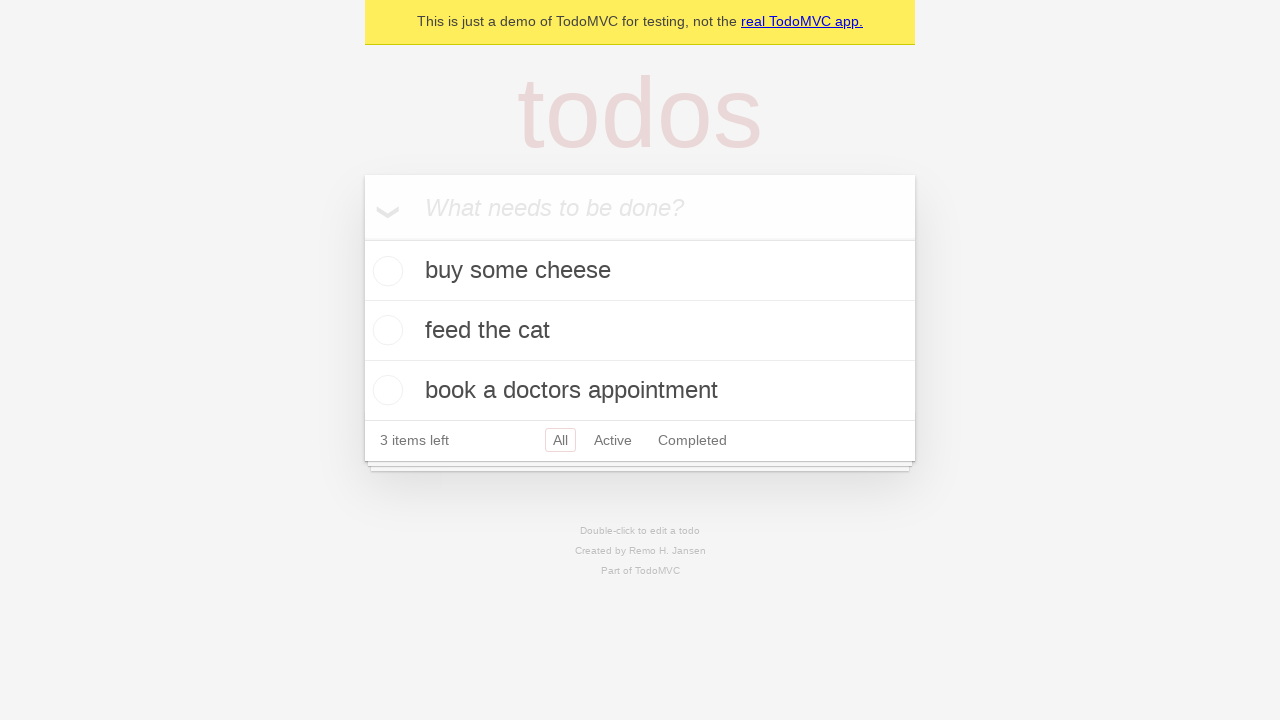

Double-clicked on the second todo item to enter edit mode at (640, 331) on internal:testid=[data-testid="todo-item"s] >> nth=1
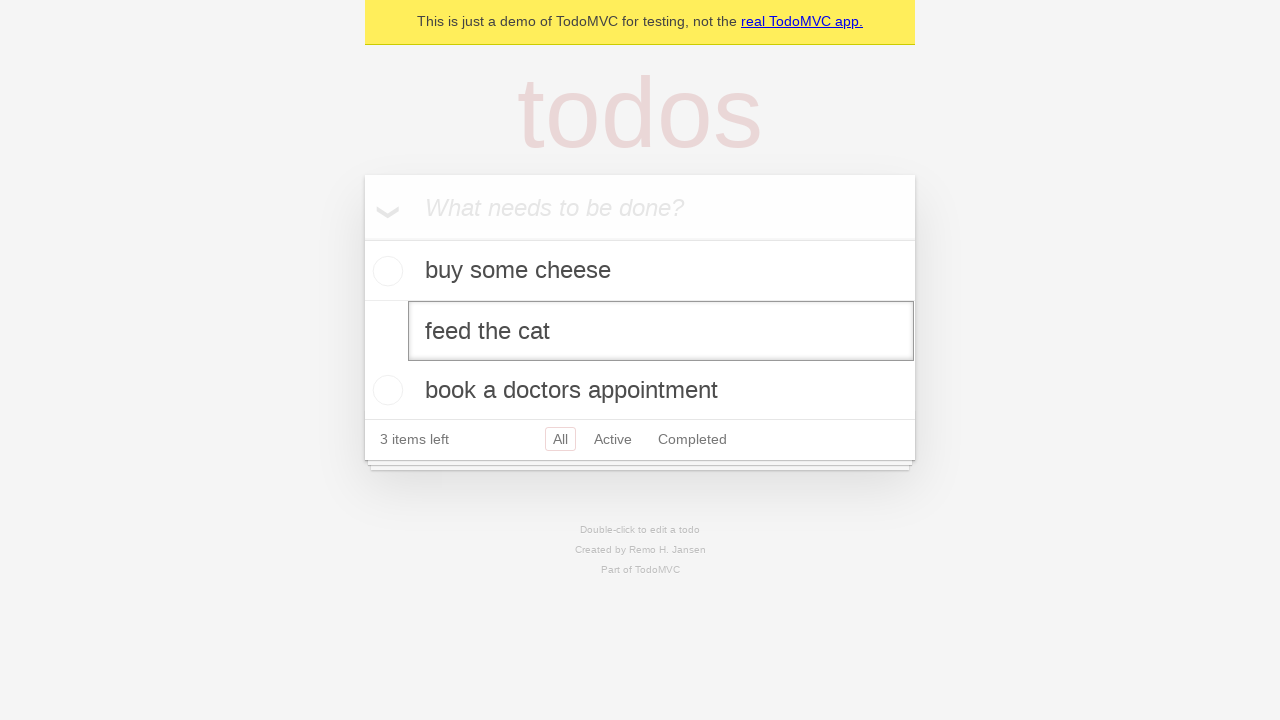

Cleared the edit input field by filling with empty string on internal:testid=[data-testid="todo-item"s] >> nth=1 >> internal:role=textbox[nam
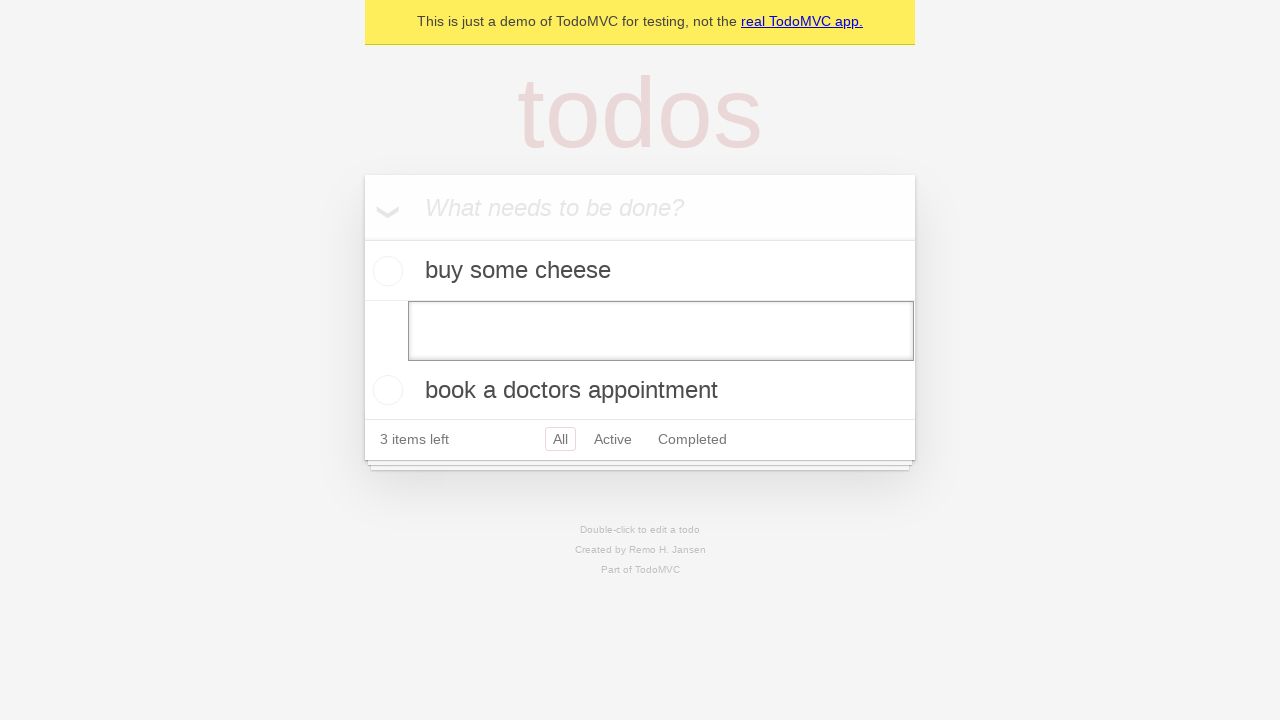

Pressed Enter to confirm deletion of empty todo item on internal:testid=[data-testid="todo-item"s] >> nth=1 >> internal:role=textbox[nam
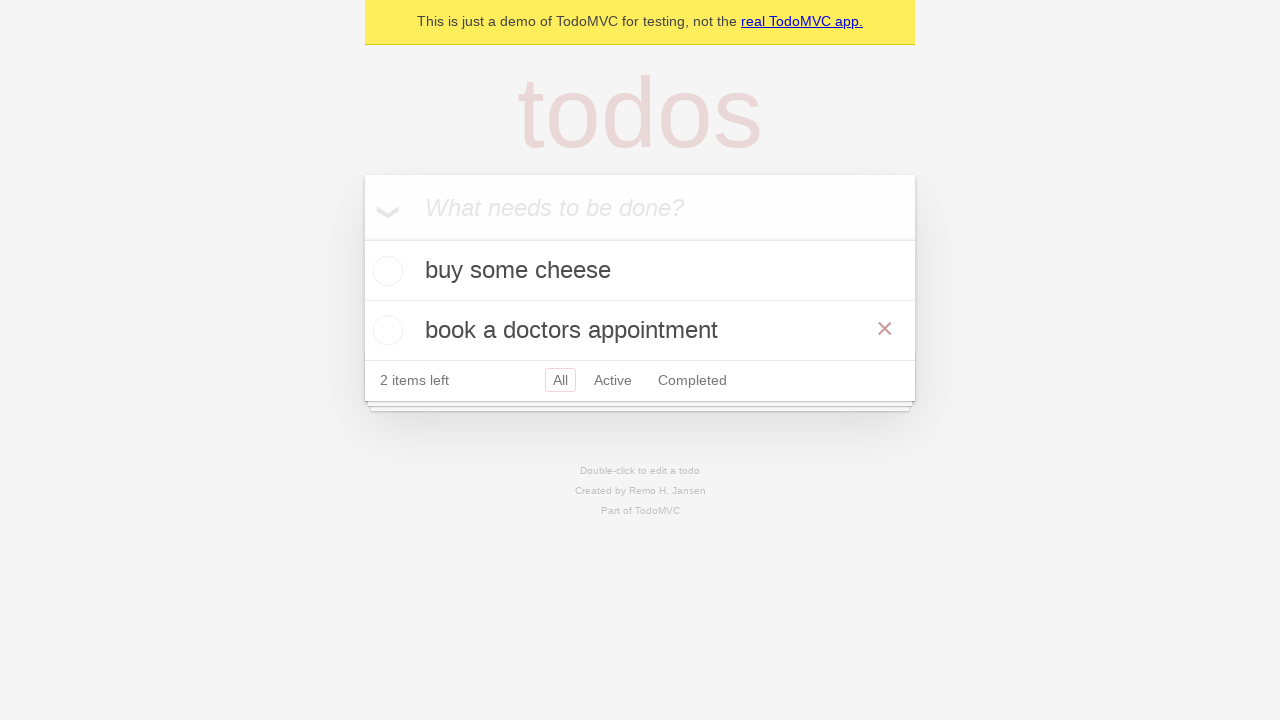

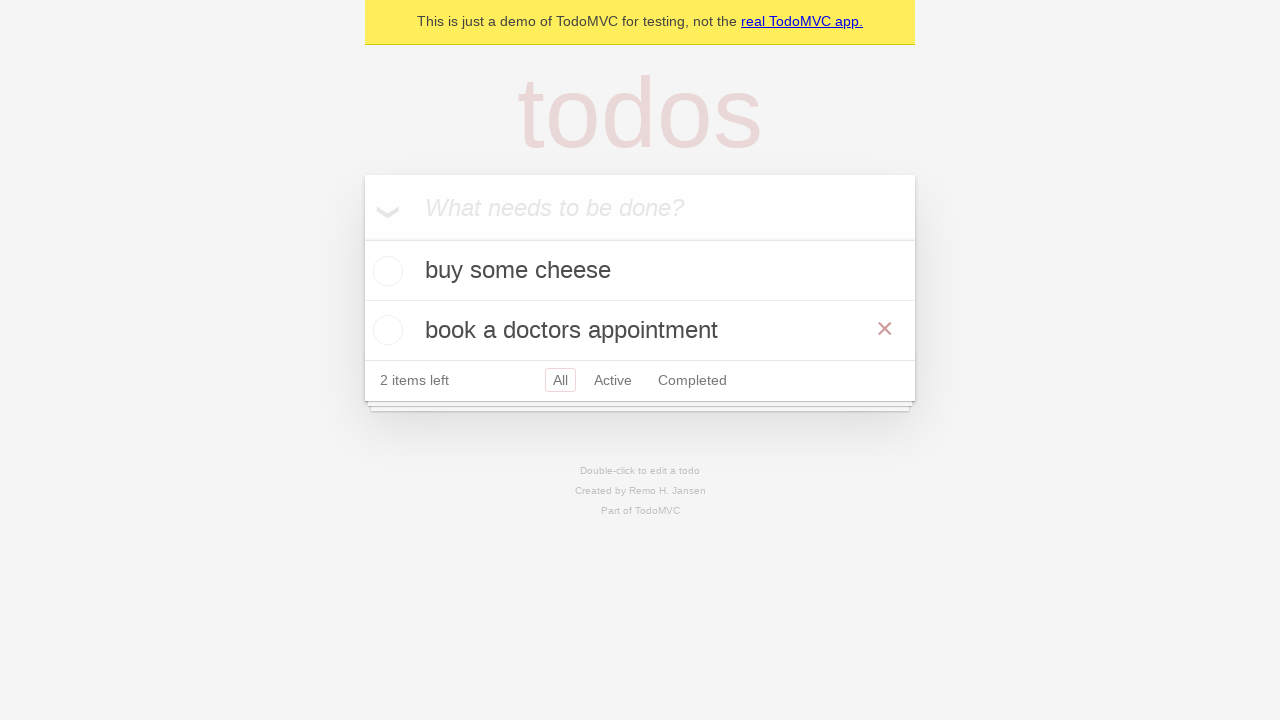